Tests scrolling functionality on a page and within a table, then calculates and verifies the sum of values in a table column

Starting URL: https://rahulshettyacademy.com/AutomationPractice/

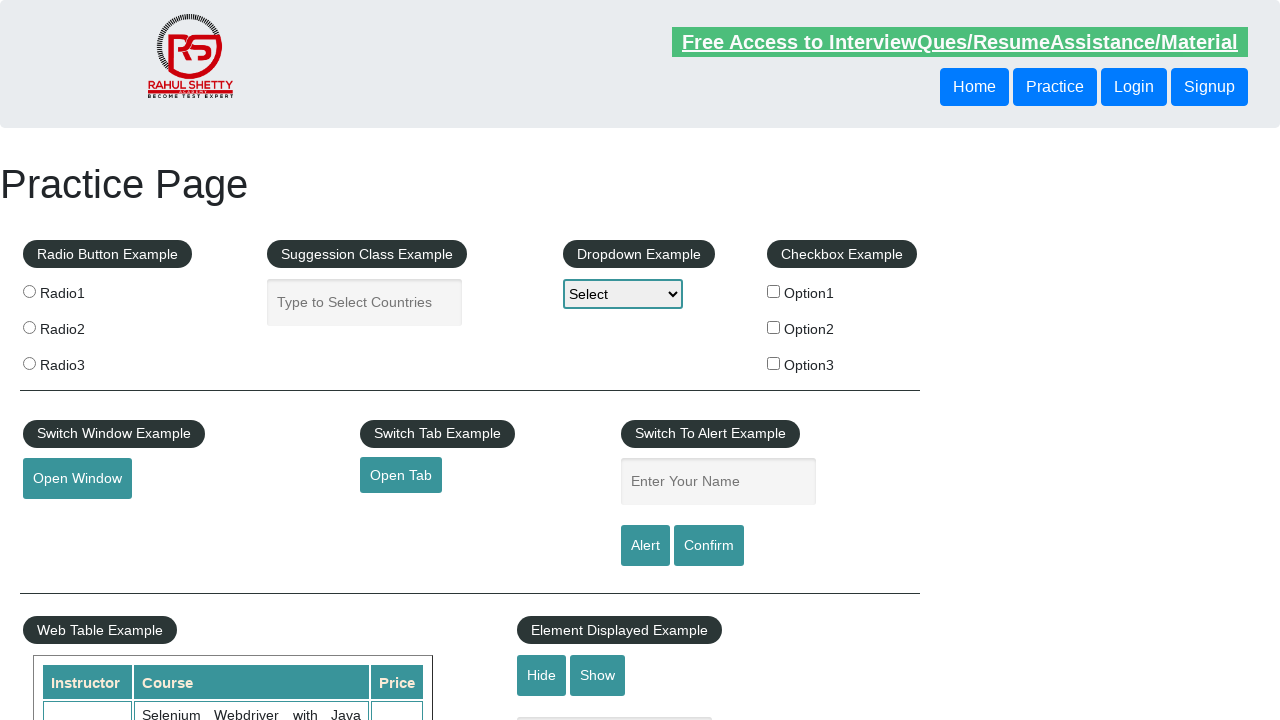

Scrolled window down by 500 pixels
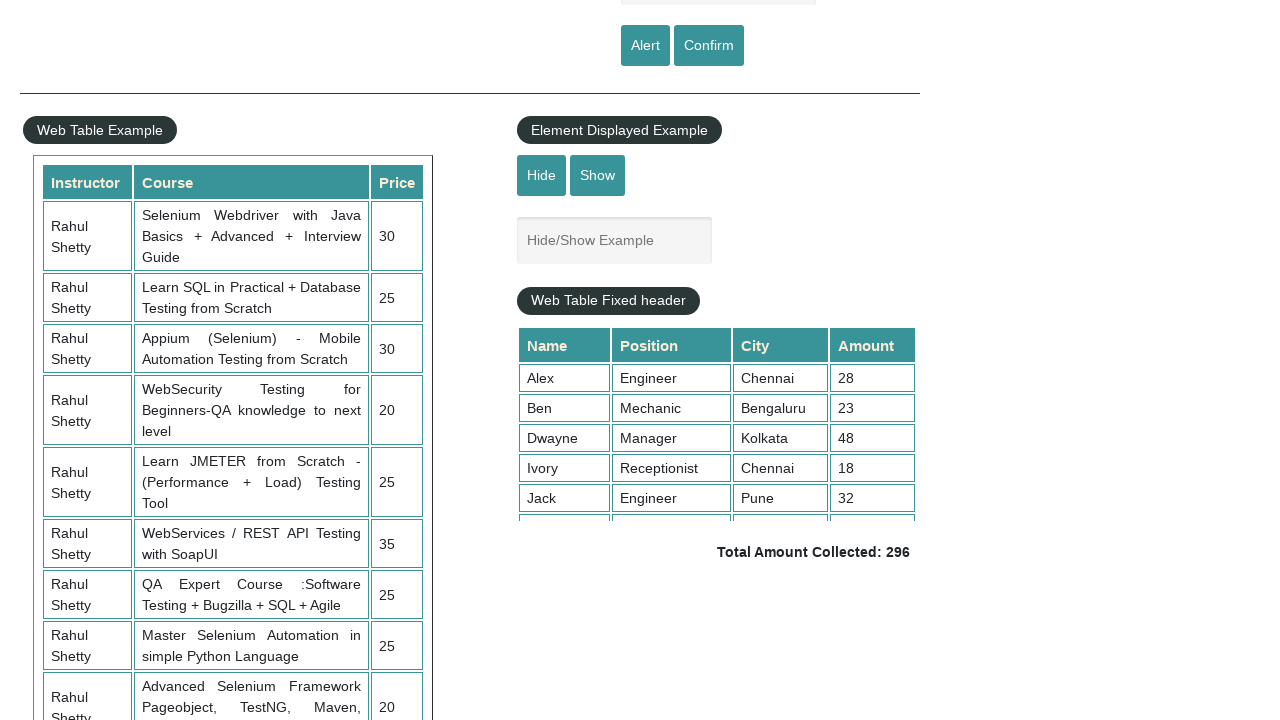

Scrolled within the fixed header table by 500 pixels
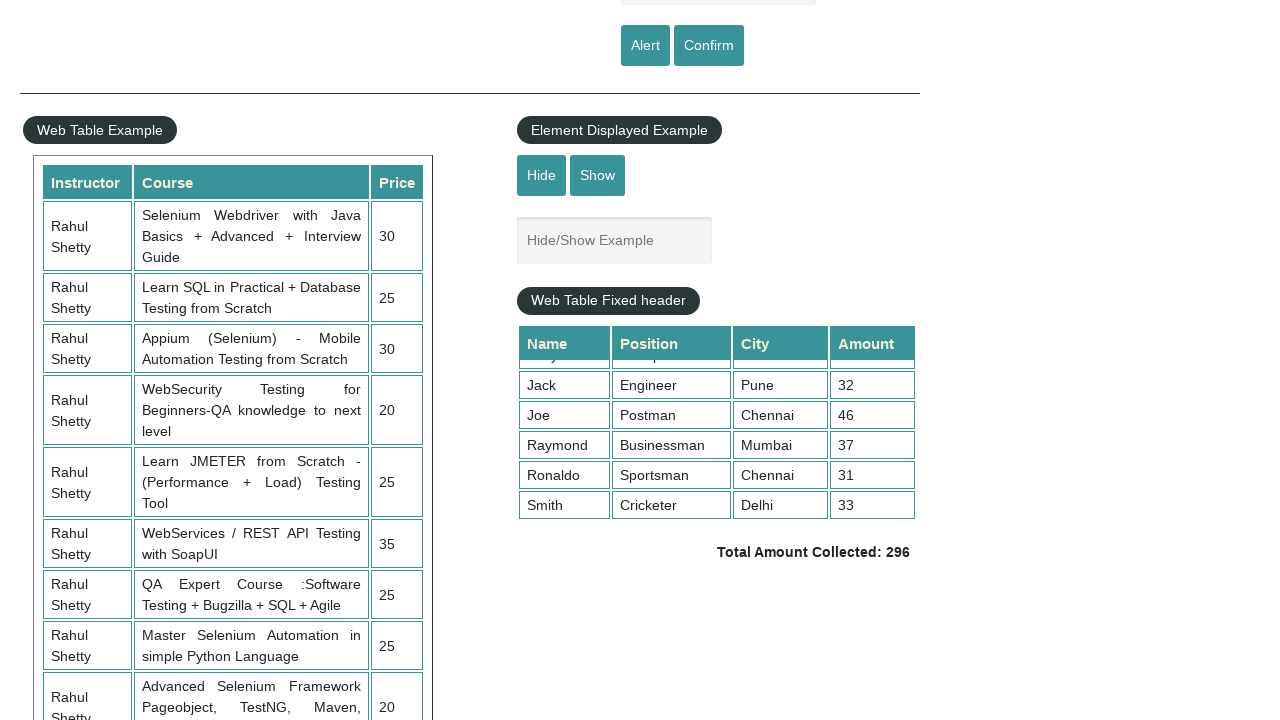

Retrieved all amount values from the 4th column of the table
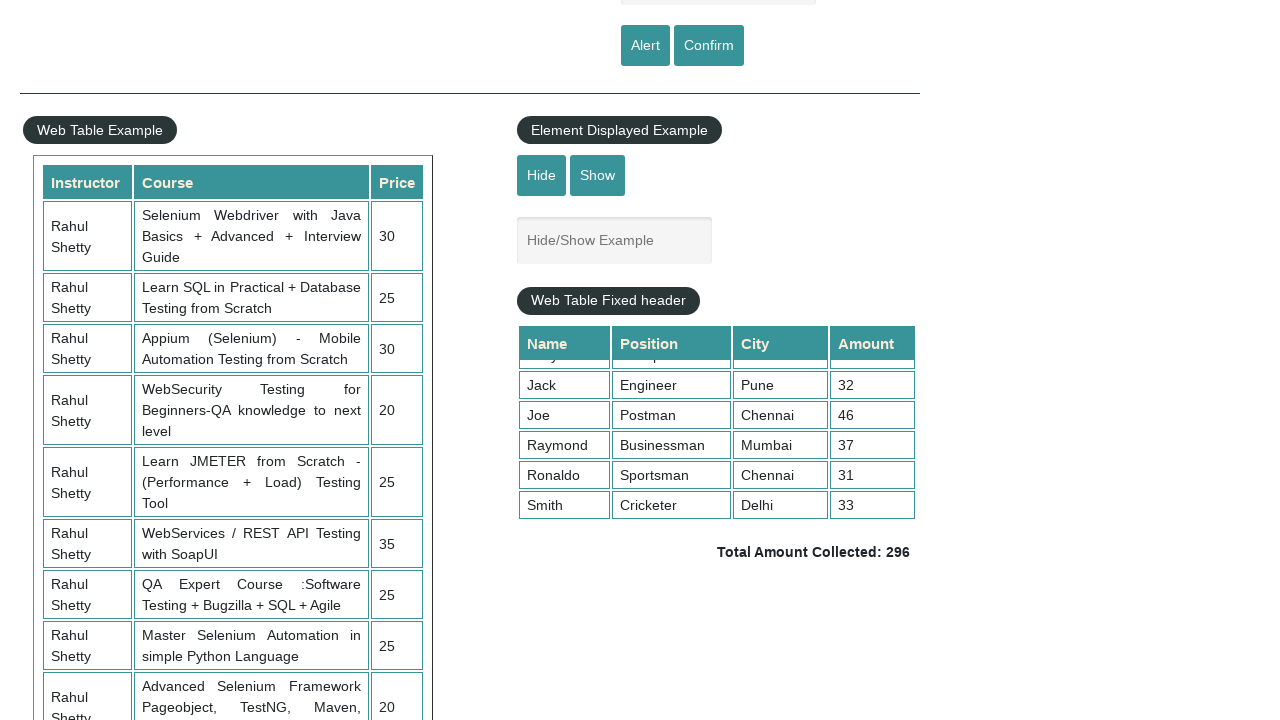

Calculated sum of amounts: 296
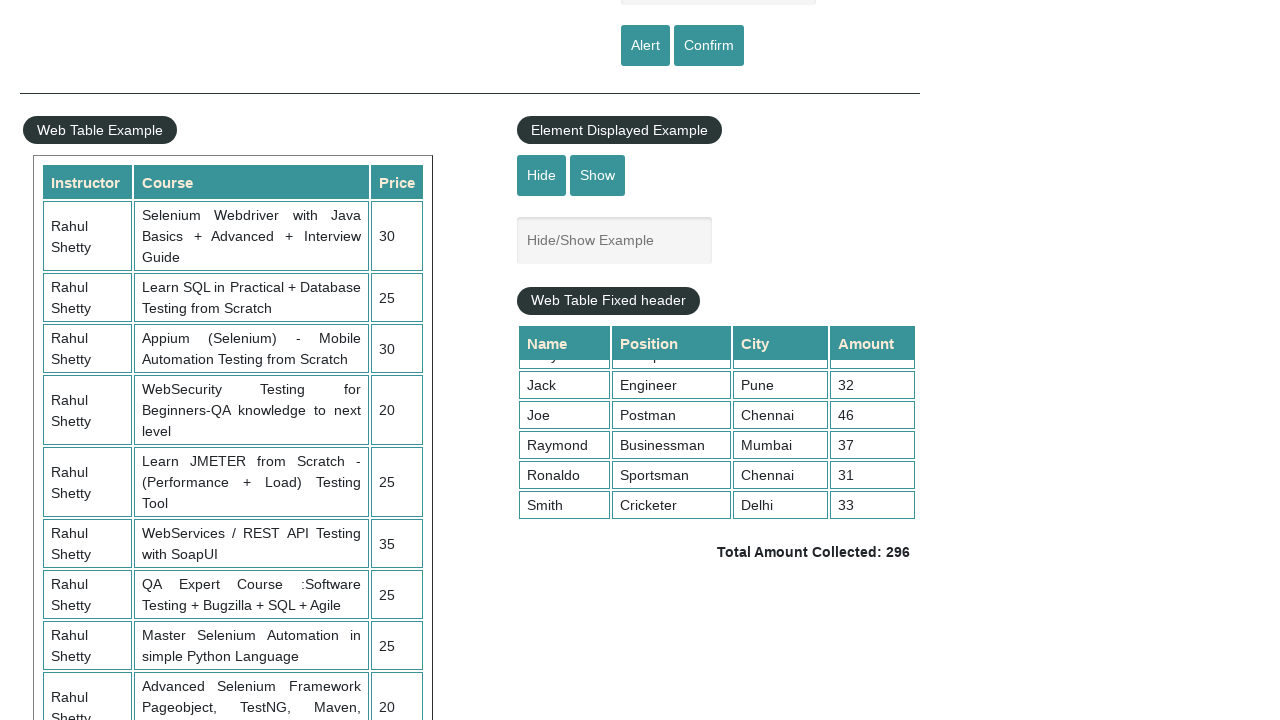

Retrieved expected sum from the total amount display
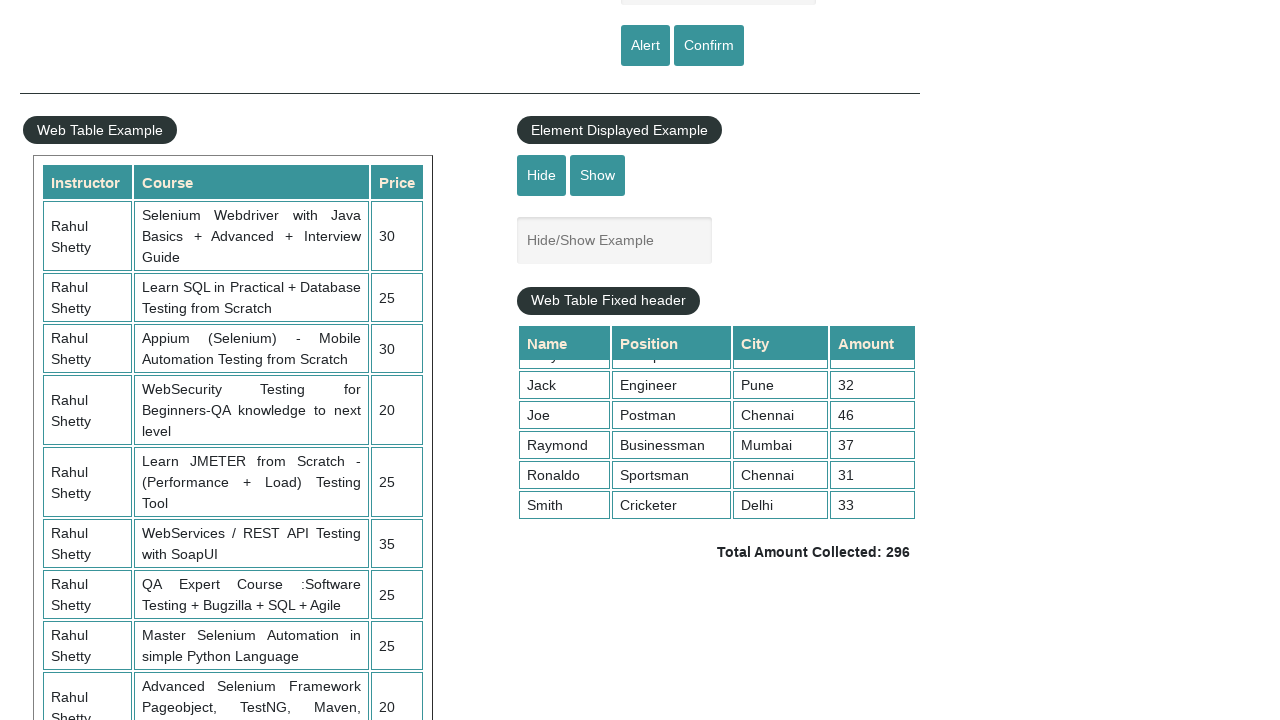

Parsed expected sum value: 296
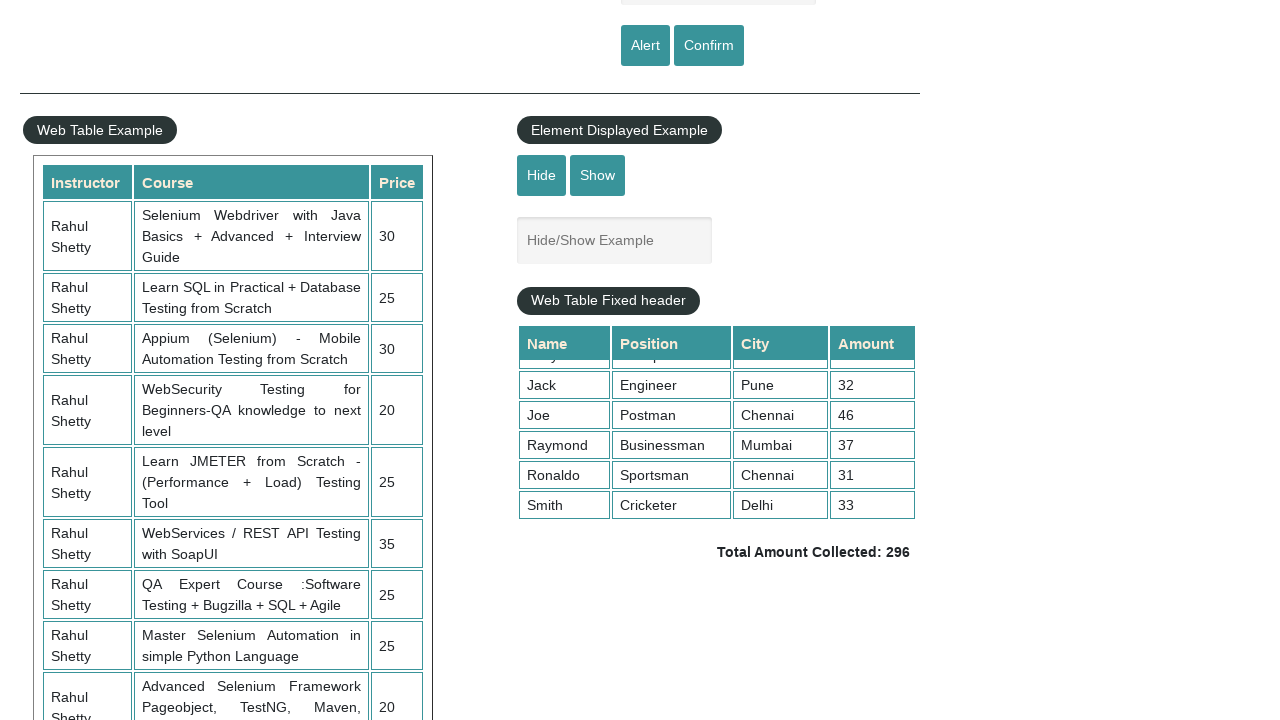

Verified calculated sum (296) matches expected sum (296)
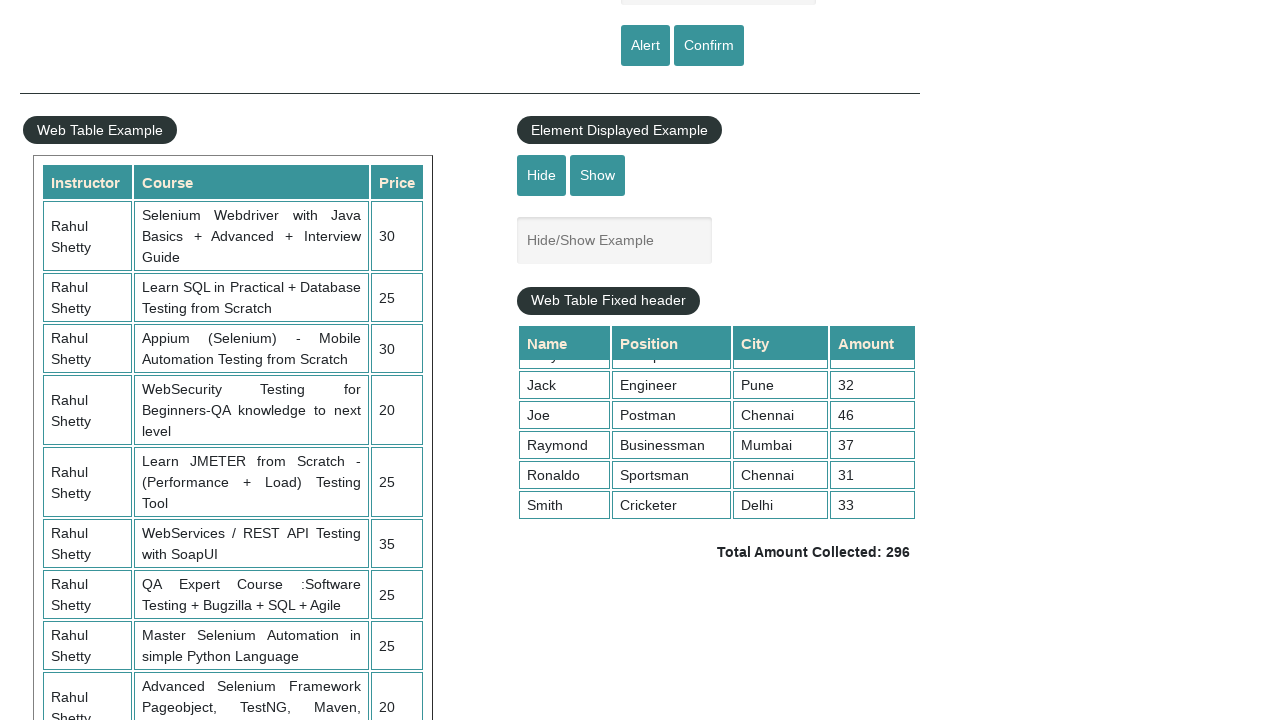

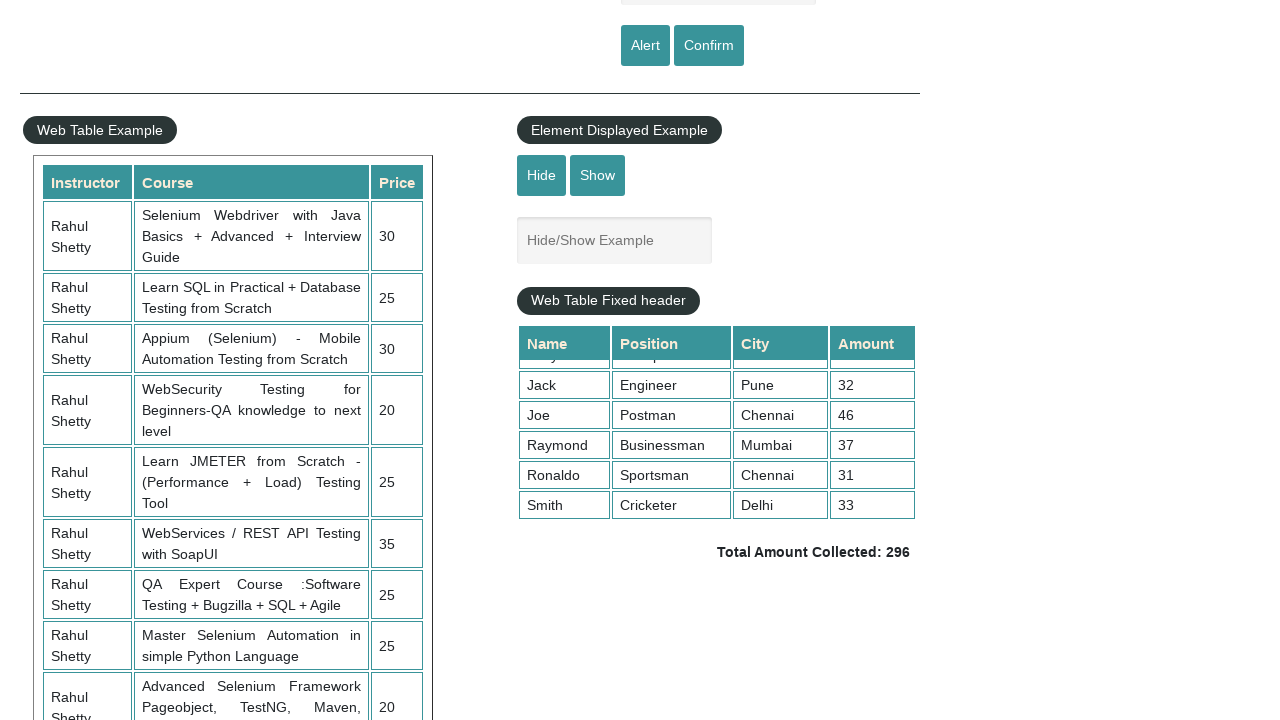